Tests scrolling functionality and validates that the sum of values in a table column matches the displayed total

Starting URL: https://www.rahulshettyacademy.com/AutomationPractice/

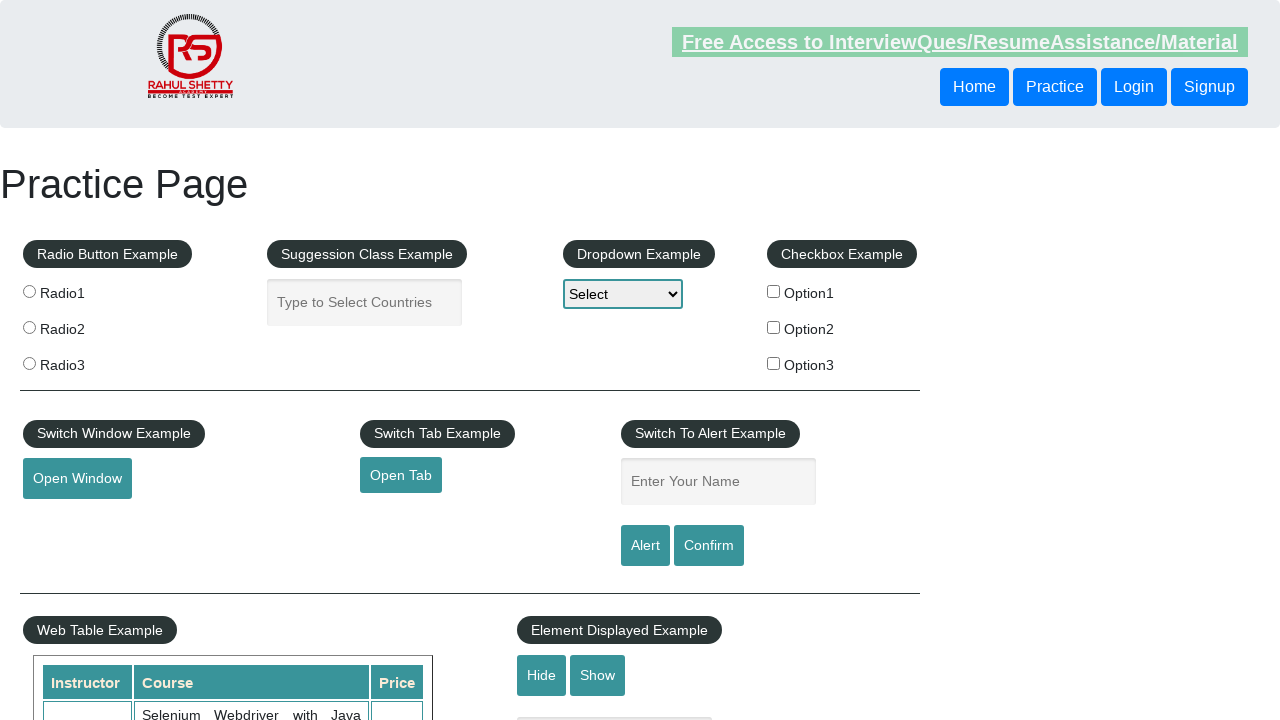

Scrolled page down 600 pixels
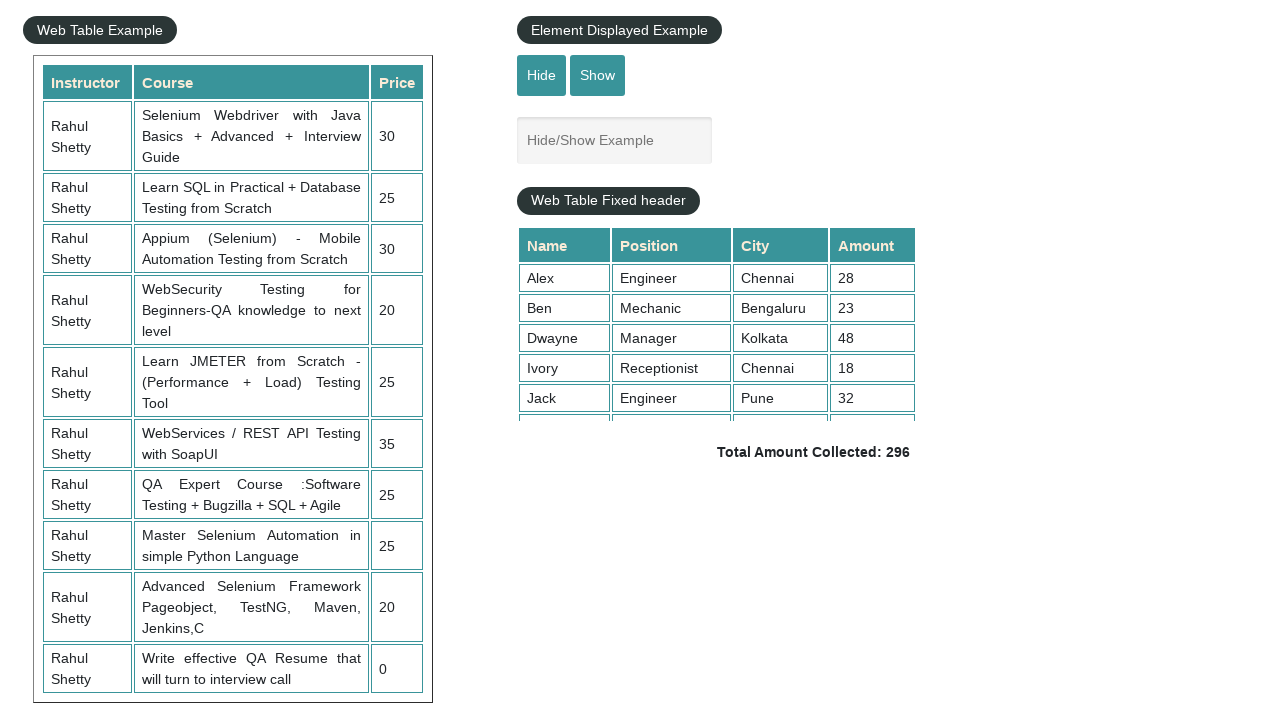

Scrolled table container down 600 pixels
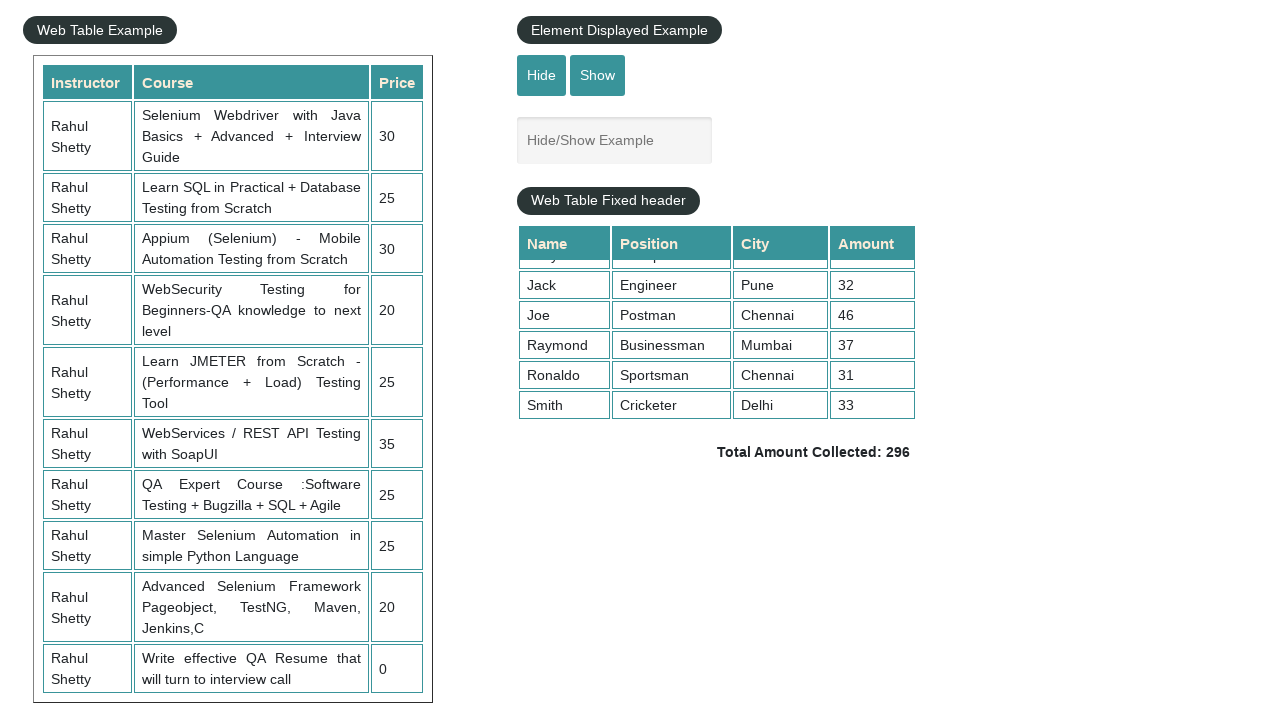

Retrieved all values from 4th column of table
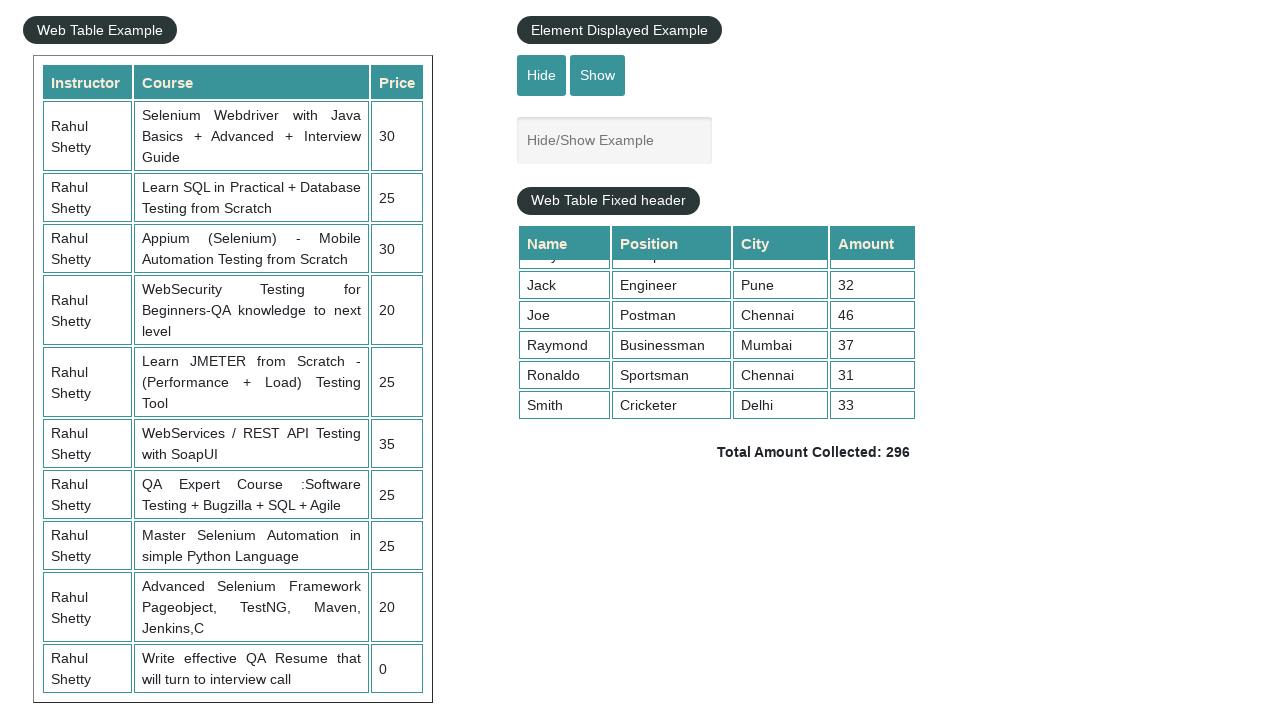

Calculated sum of column values: 296
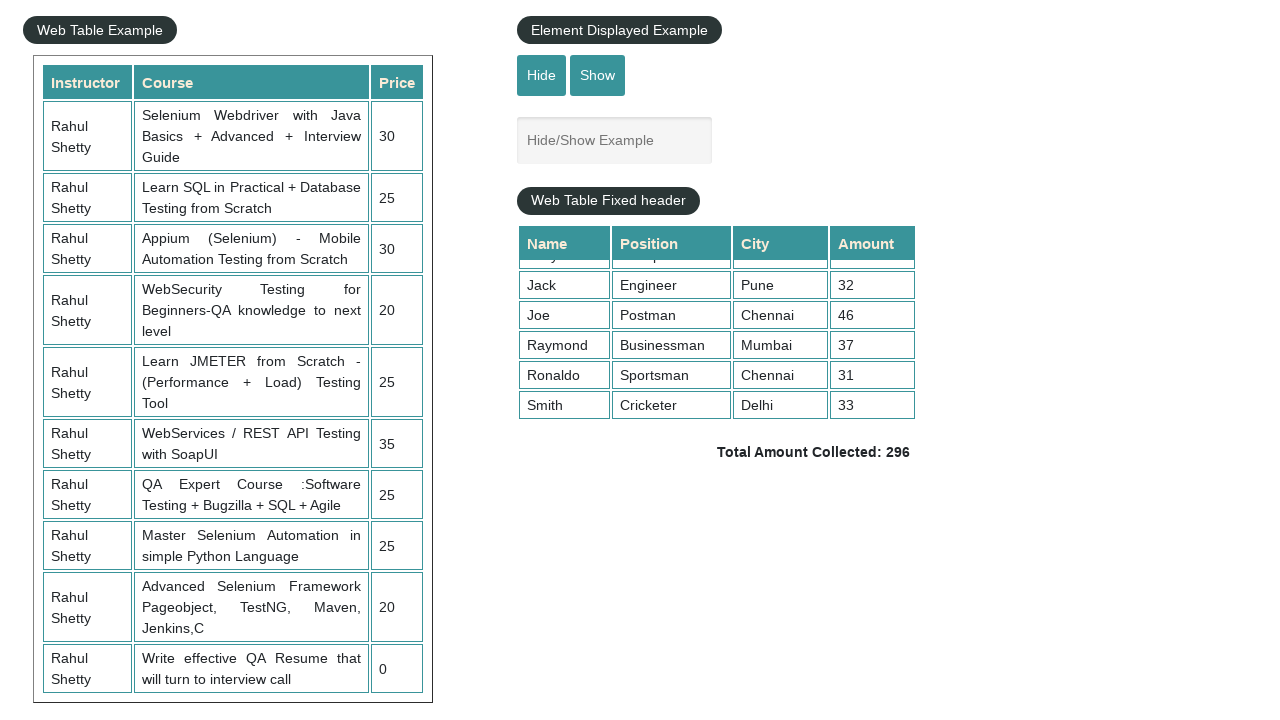

Retrieved displayed total amount text
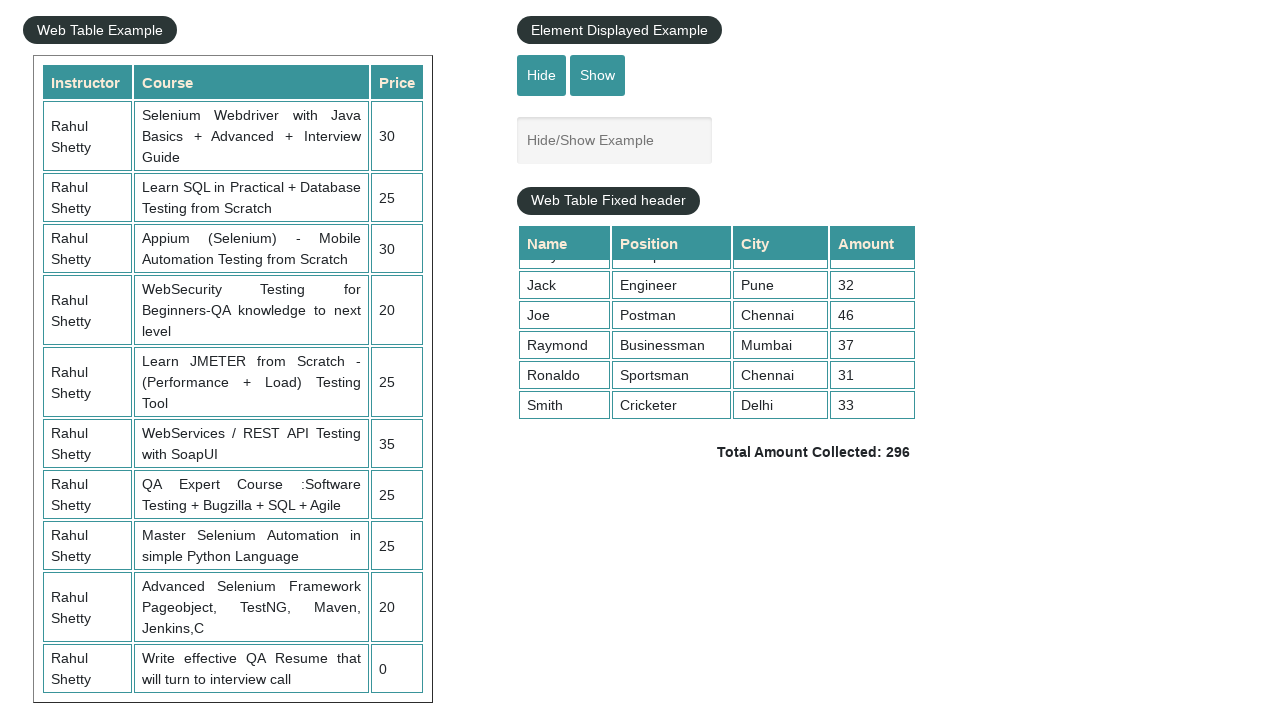

Parsed displayed total: 296
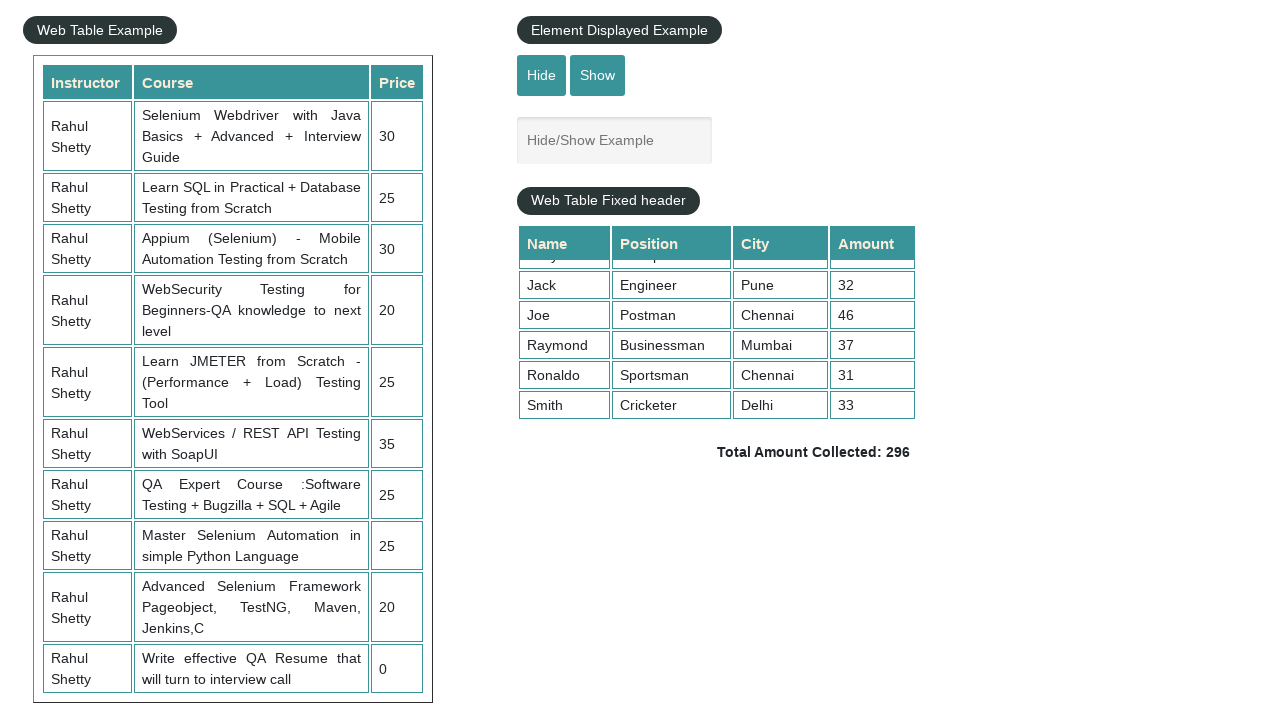

Verified calculated sum (296) matches displayed total (296)
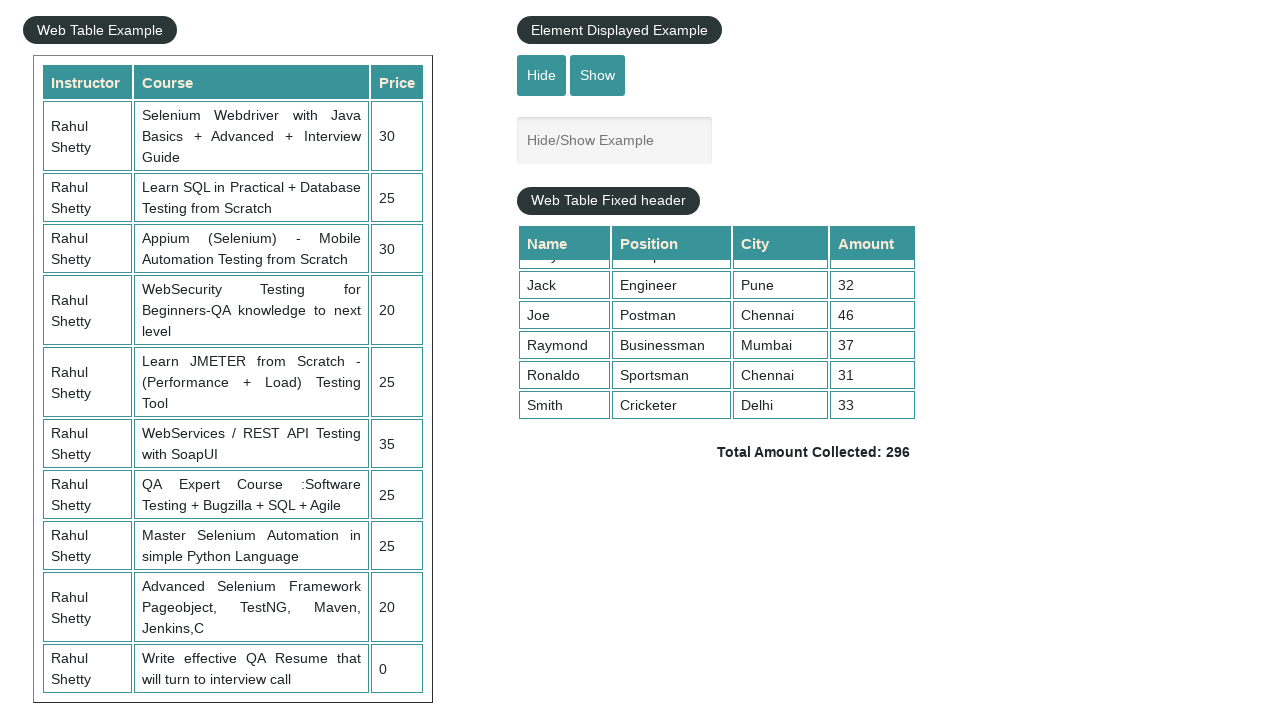

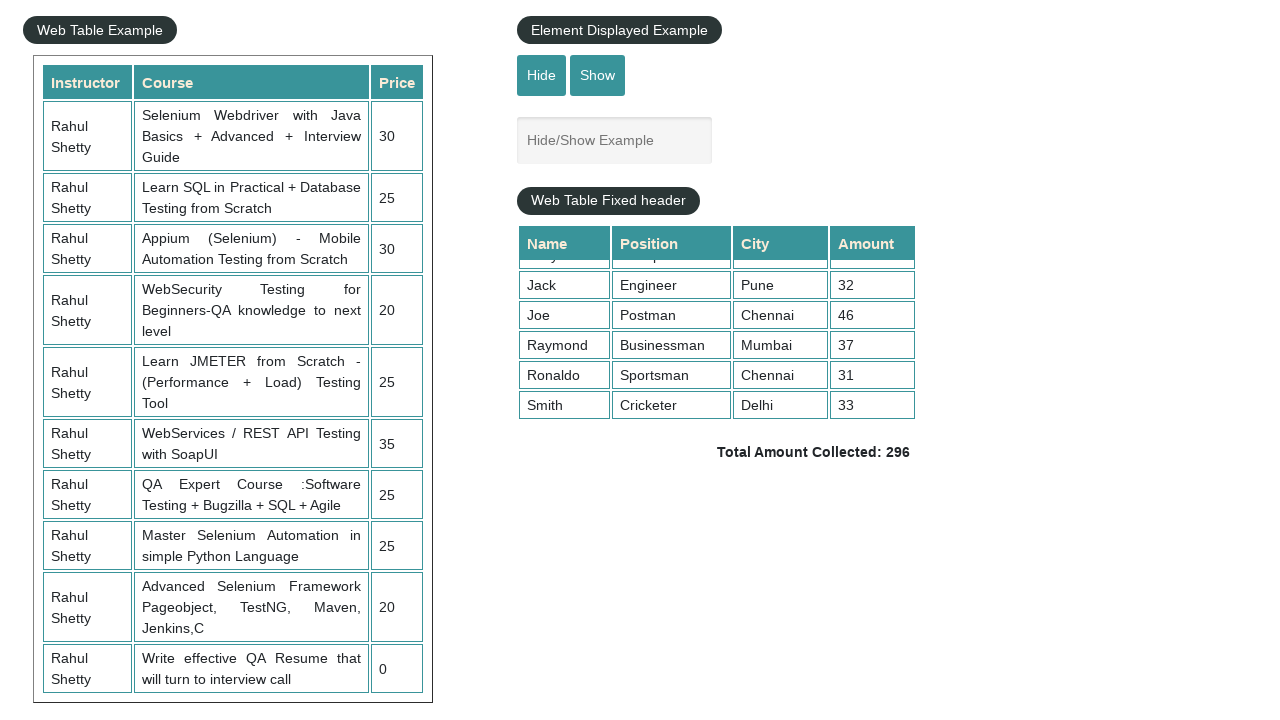